Tests that the complete all checkbox updates state when individual items are completed or cleared

Starting URL: https://demo.playwright.dev/todomvc

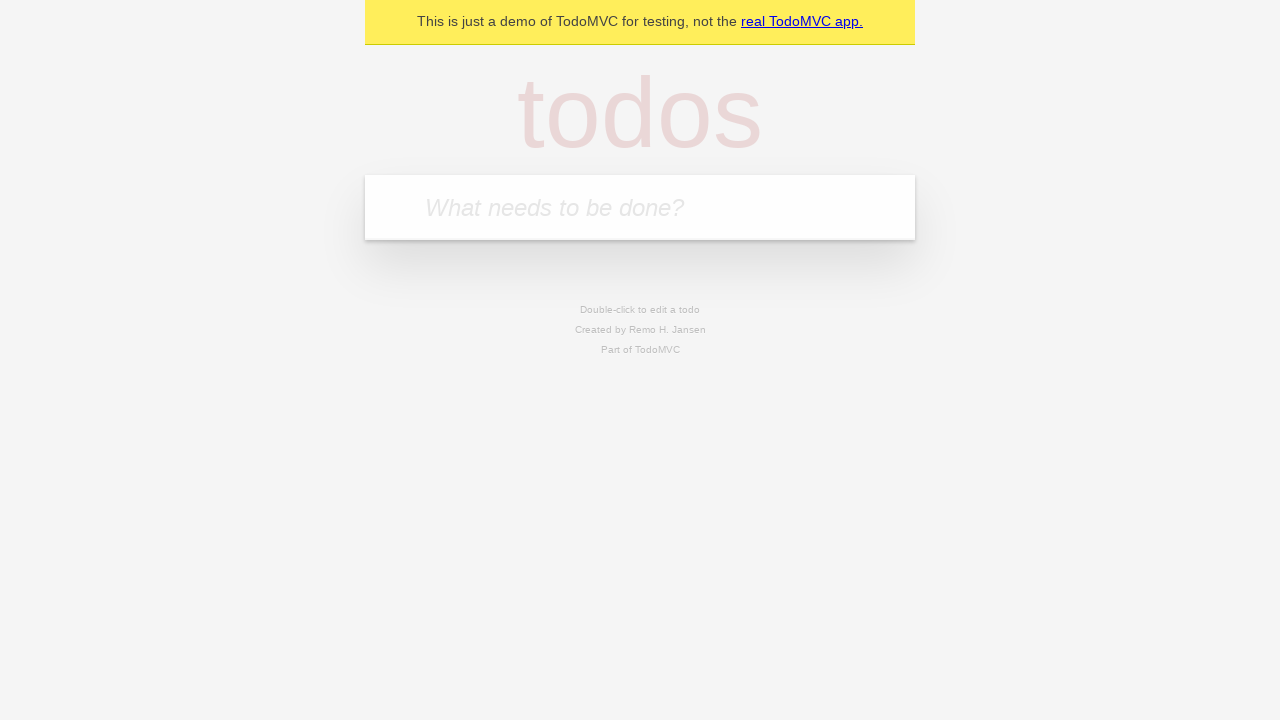

Filled new todo input with 'buy some cheese' on internal:attr=[placeholder="What needs to be done?"i]
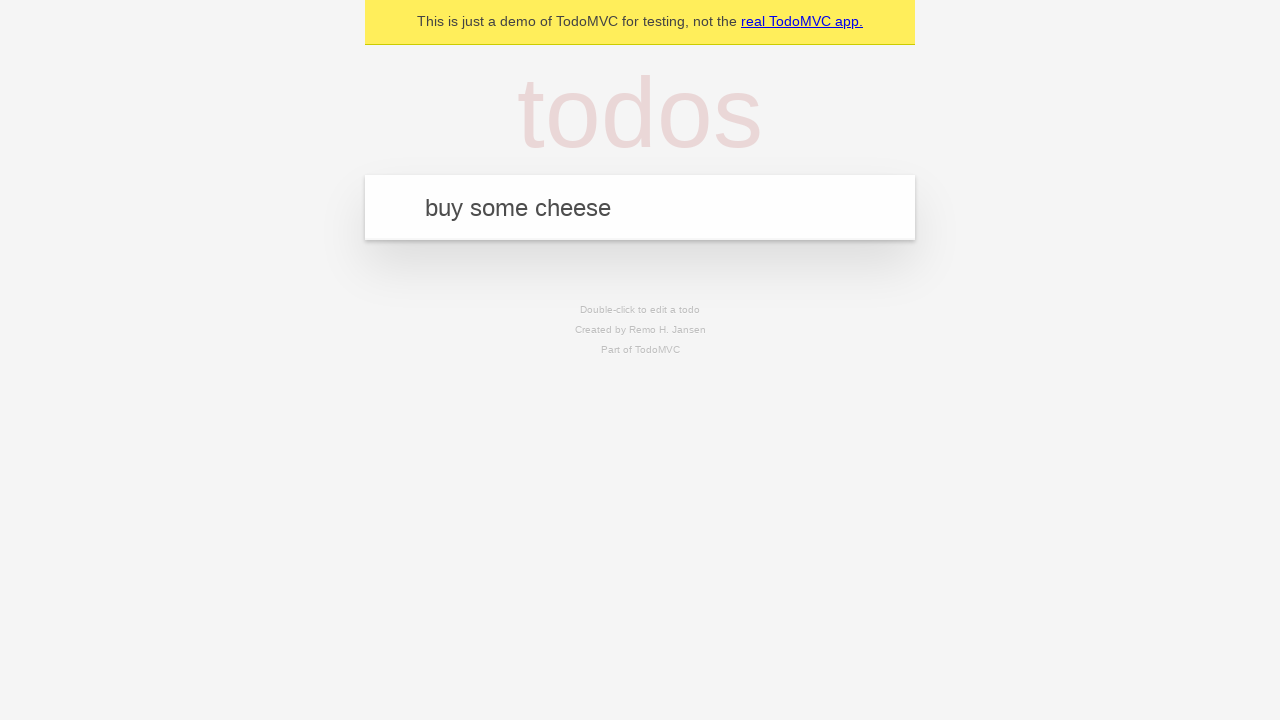

Pressed Enter to create first todo on internal:attr=[placeholder="What needs to be done?"i]
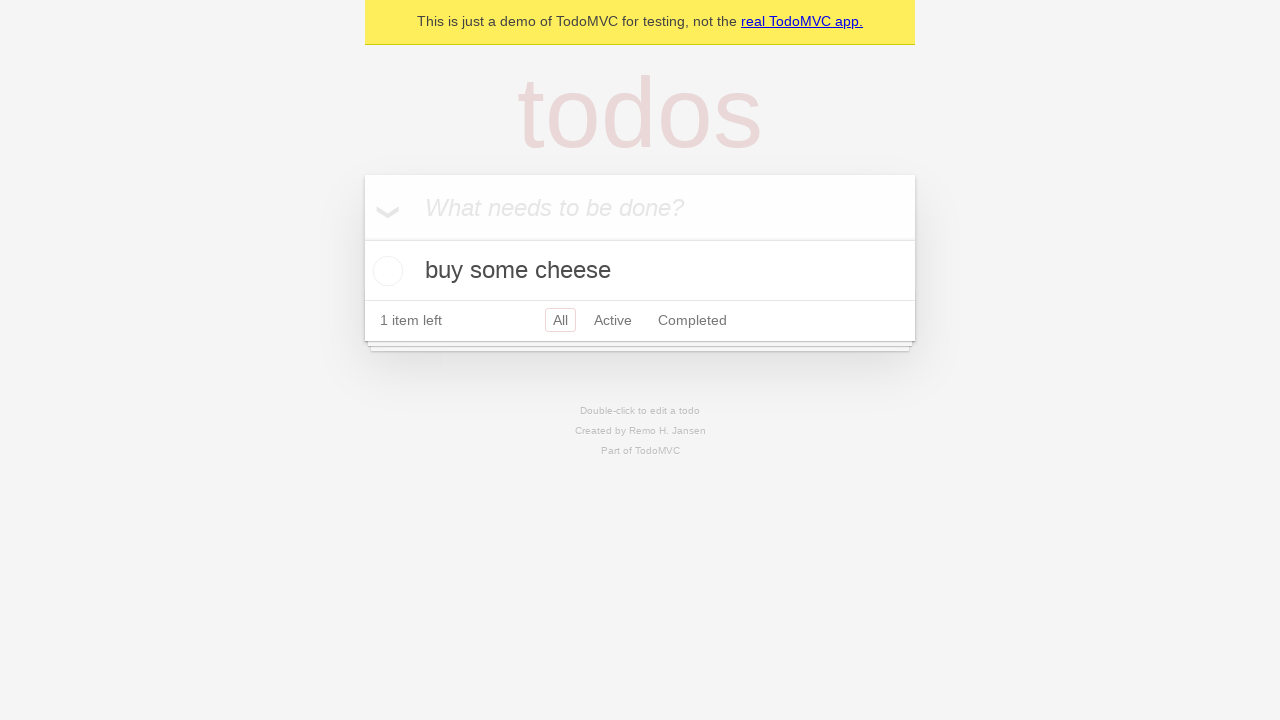

Filled new todo input with 'feed the cat' on internal:attr=[placeholder="What needs to be done?"i]
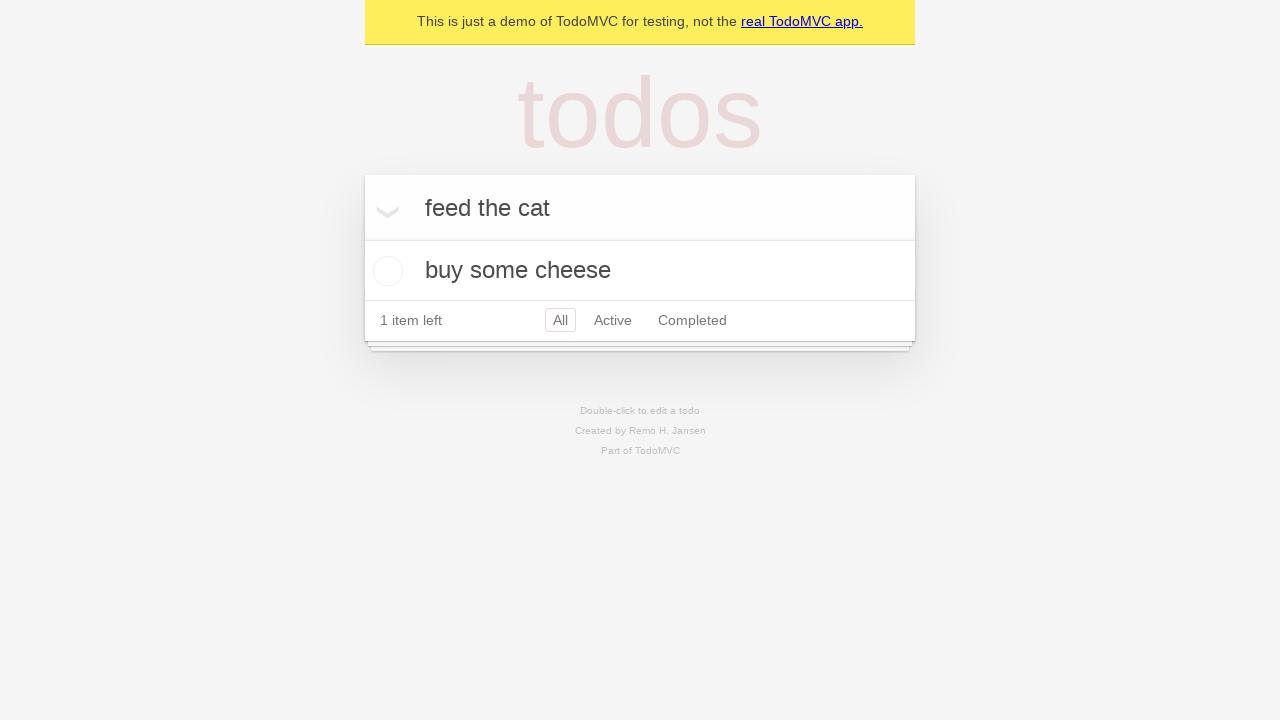

Pressed Enter to create second todo on internal:attr=[placeholder="What needs to be done?"i]
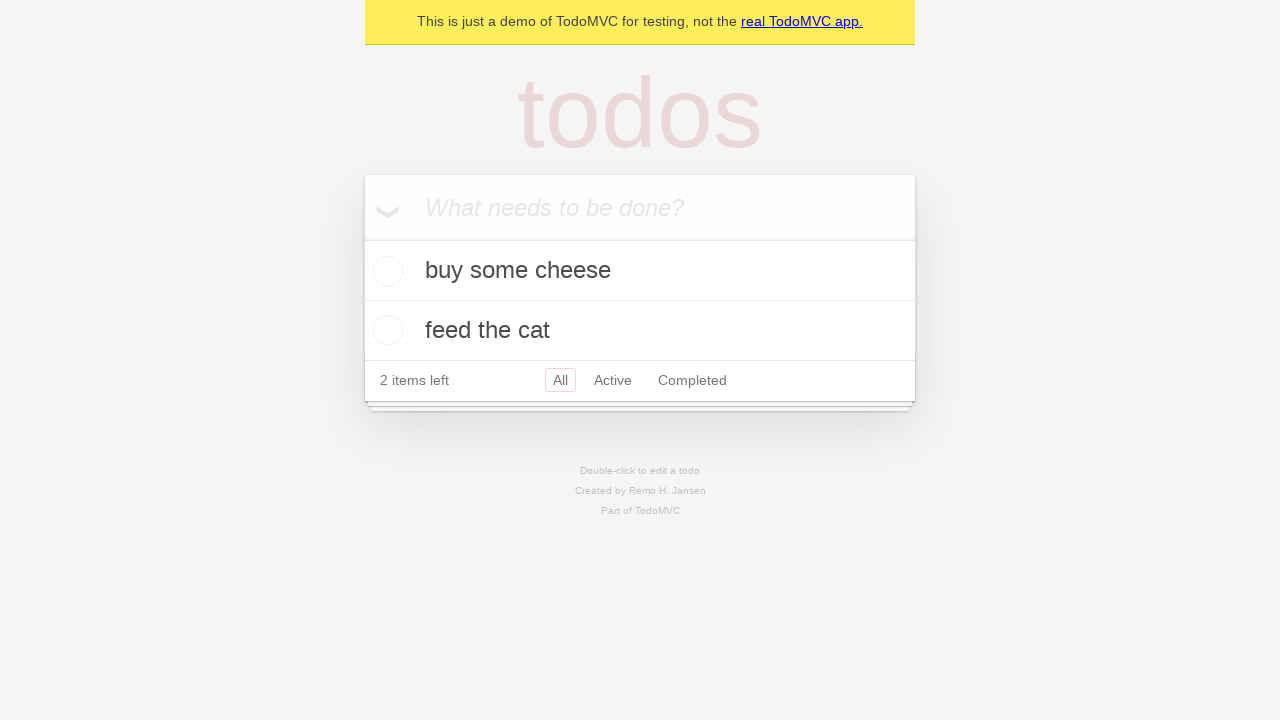

Filled new todo input with 'book a doctors appointment' on internal:attr=[placeholder="What needs to be done?"i]
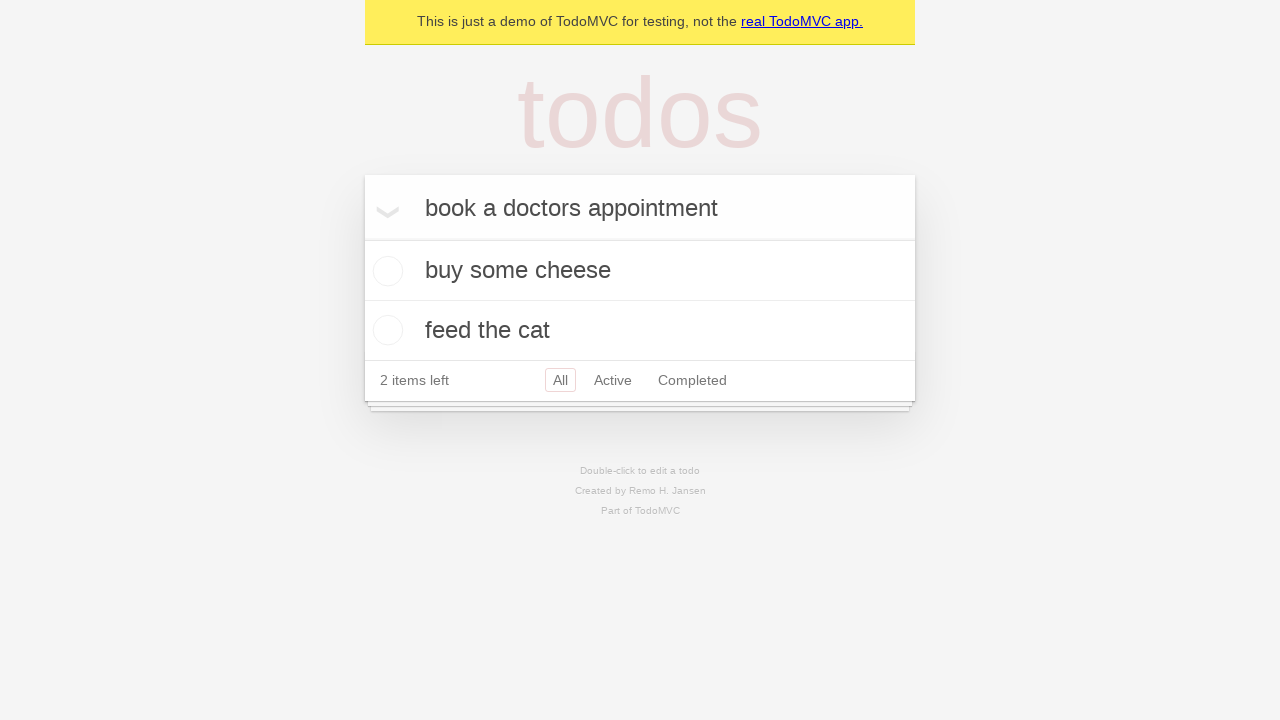

Pressed Enter to create third todo on internal:attr=[placeholder="What needs to be done?"i]
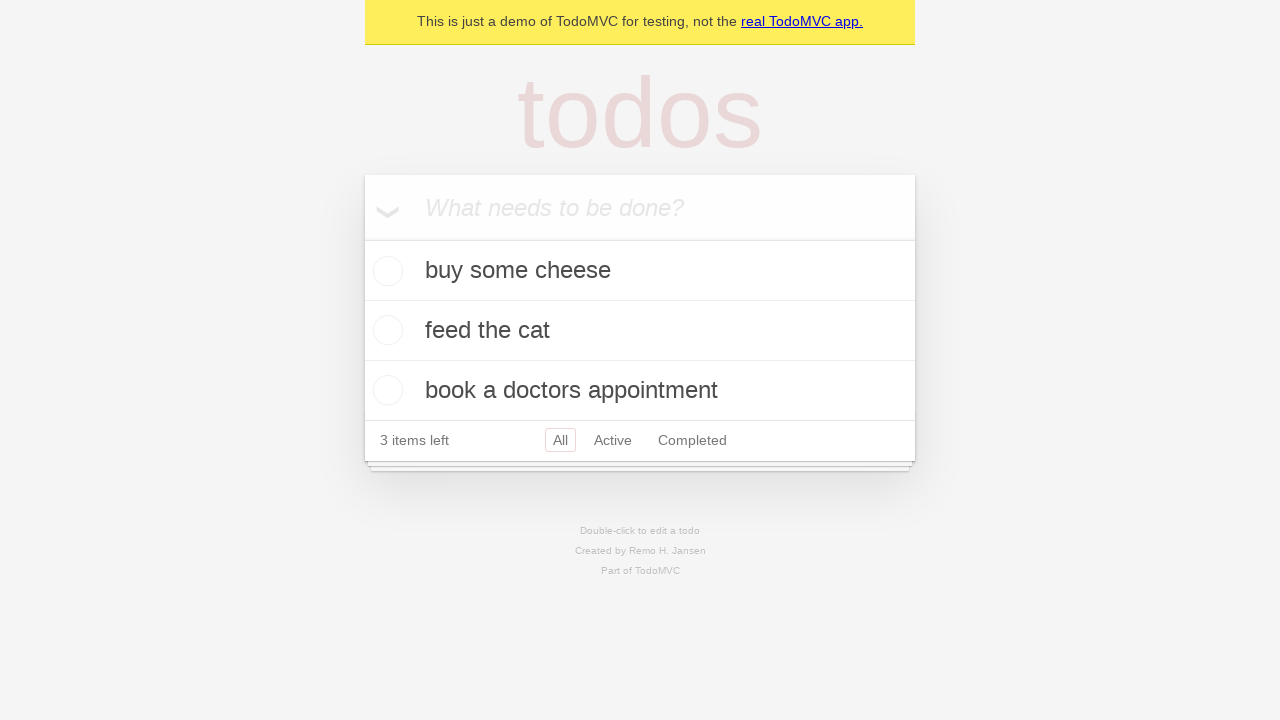

Waited for all todo items to load
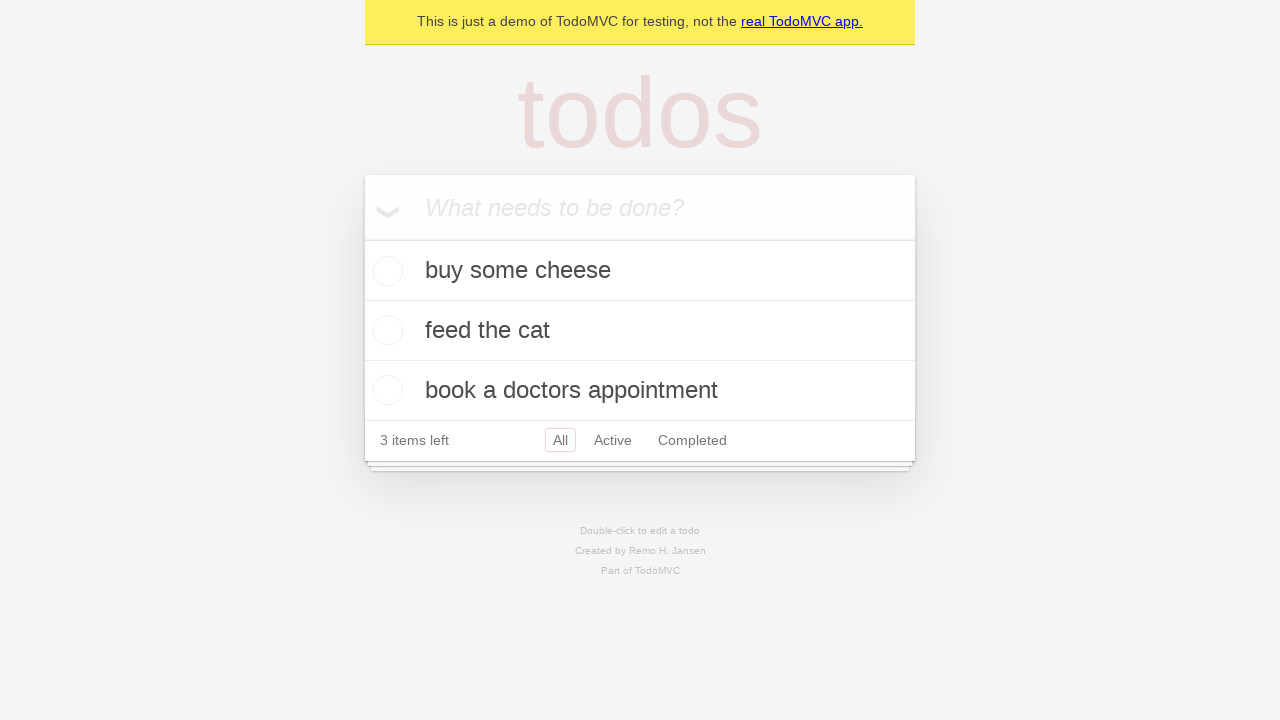

Checked the 'Mark all as complete' toggle at (362, 238) on internal:label="Mark all as complete"i
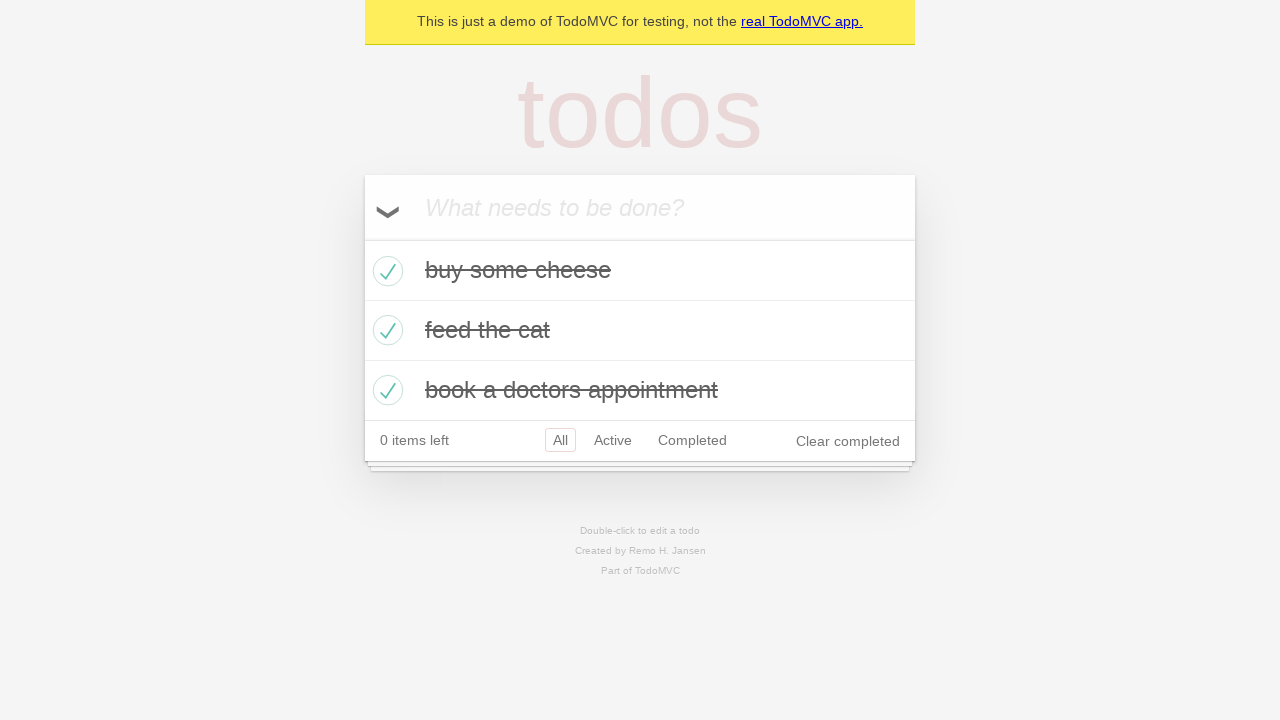

Unchecked the first todo item checkbox at (385, 271) on internal:testid=[data-testid="todo-item"s] >> nth=0 >> internal:role=checkbox
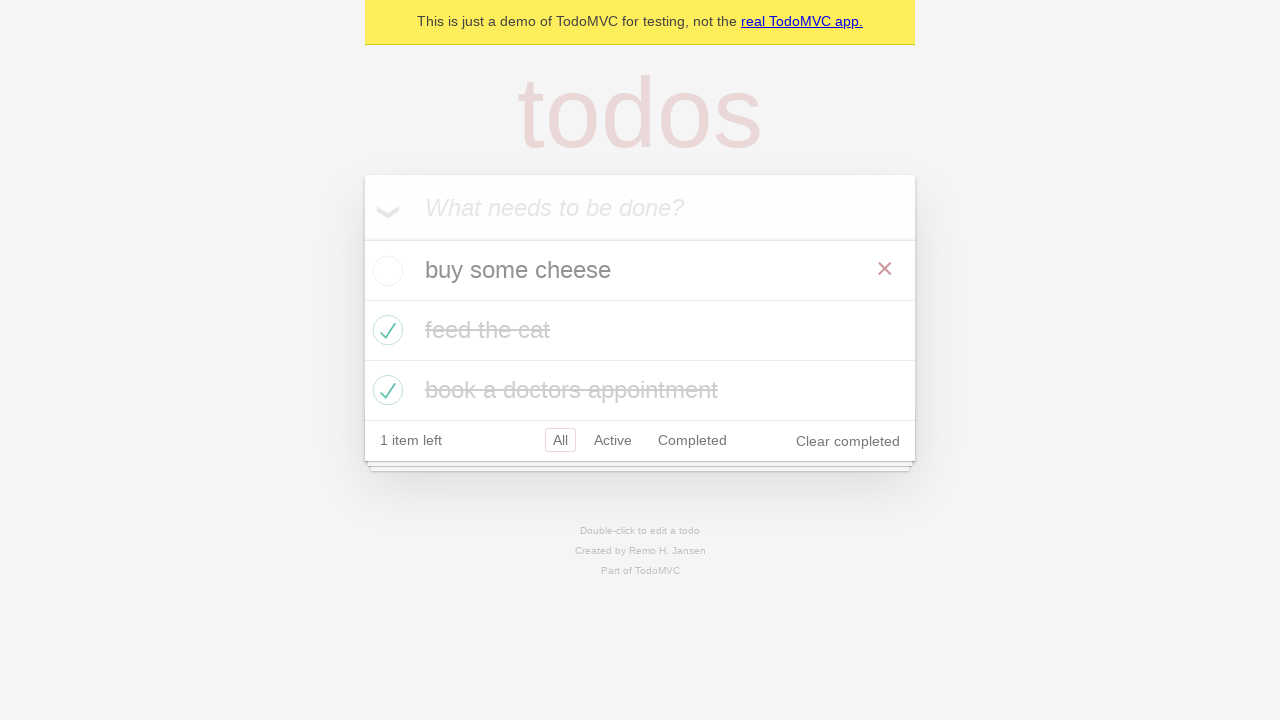

Checked the first todo item checkbox again at (385, 271) on internal:testid=[data-testid="todo-item"s] >> nth=0 >> internal:role=checkbox
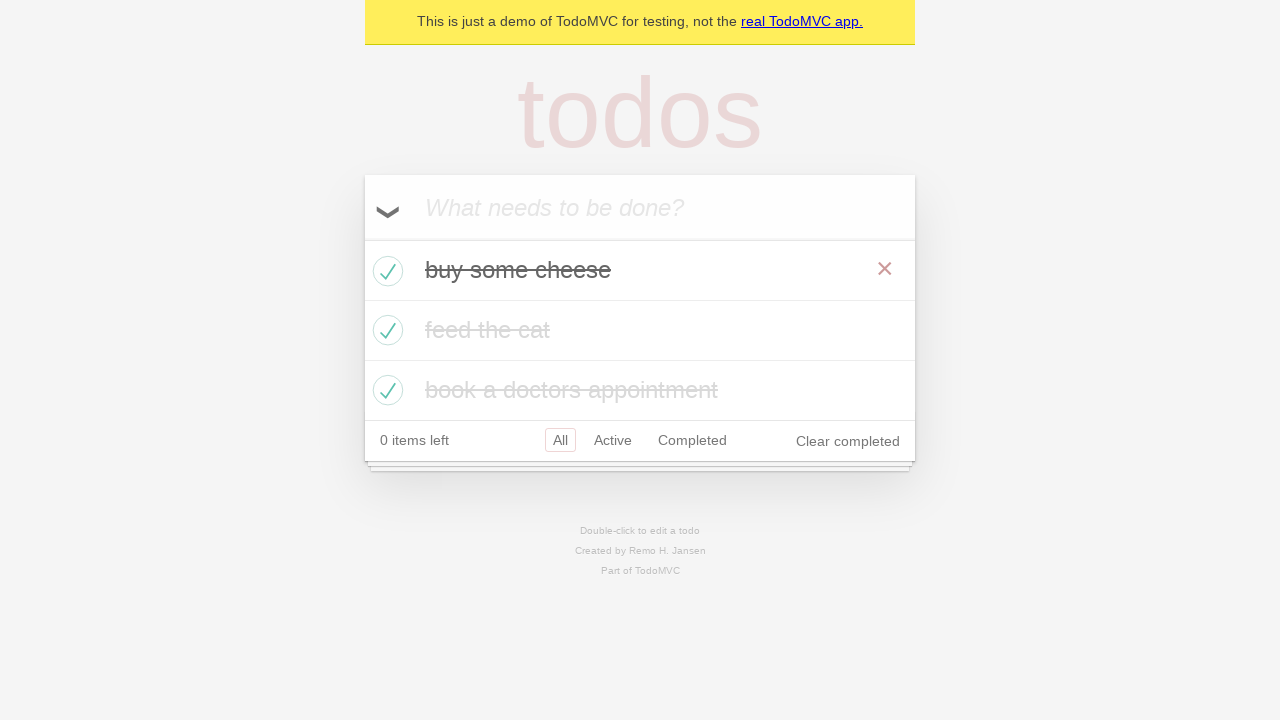

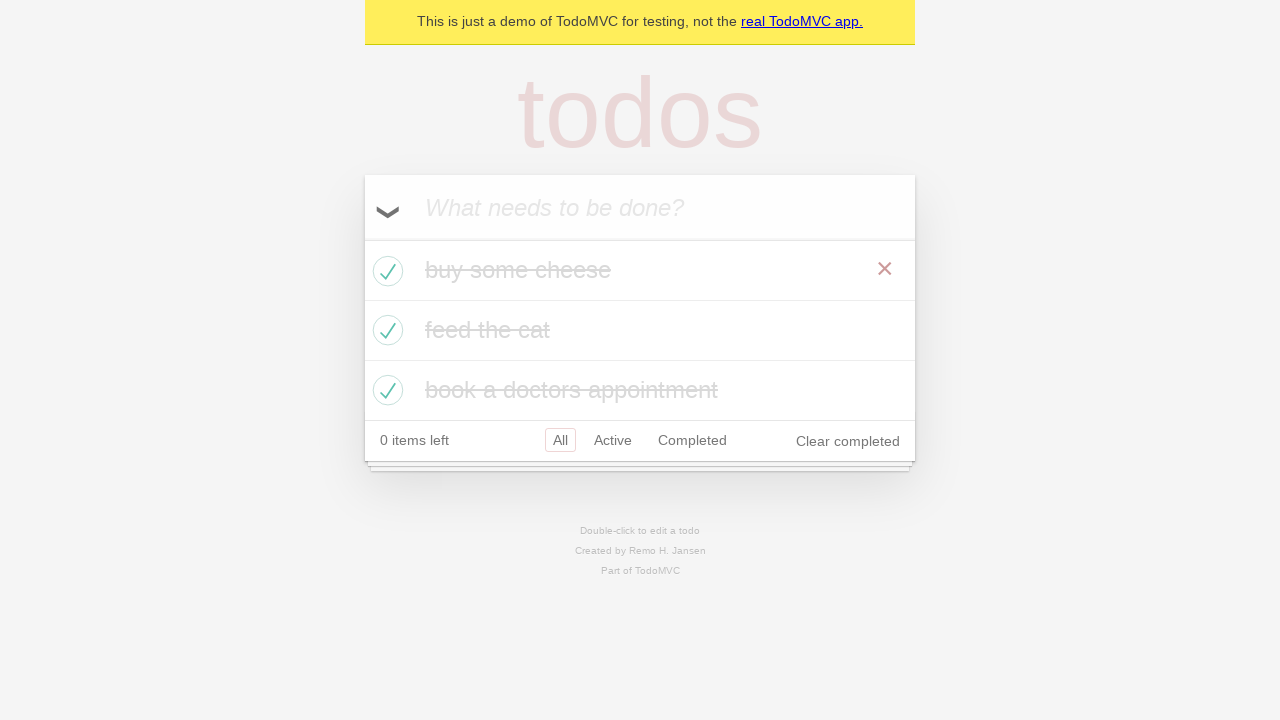